Tests the dynamic text box enable/disable functionality by clicking Enable, verifying the input becomes enabled, then clicking Disable and verifying it becomes disabled.

Starting URL: https://the-internet.herokuapp.com/dynamic_controls

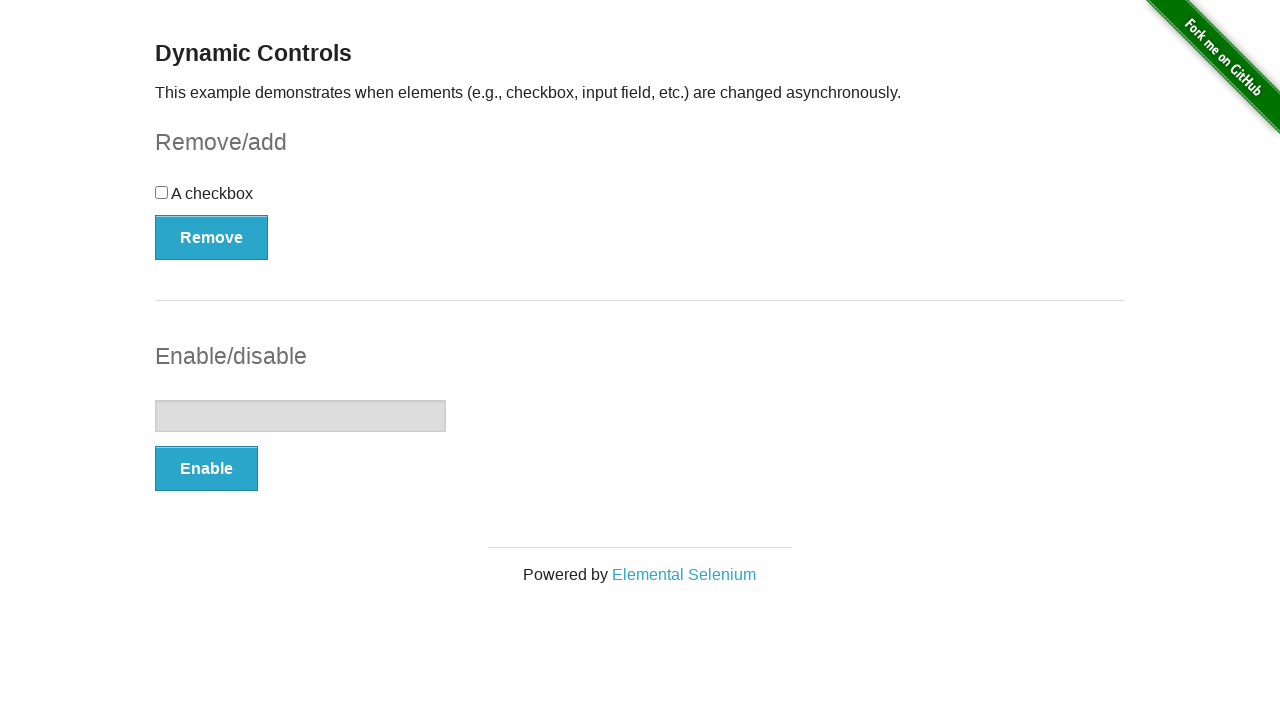

Clicked Enable button to enable the text box at (206, 469) on button:has-text('Enable')
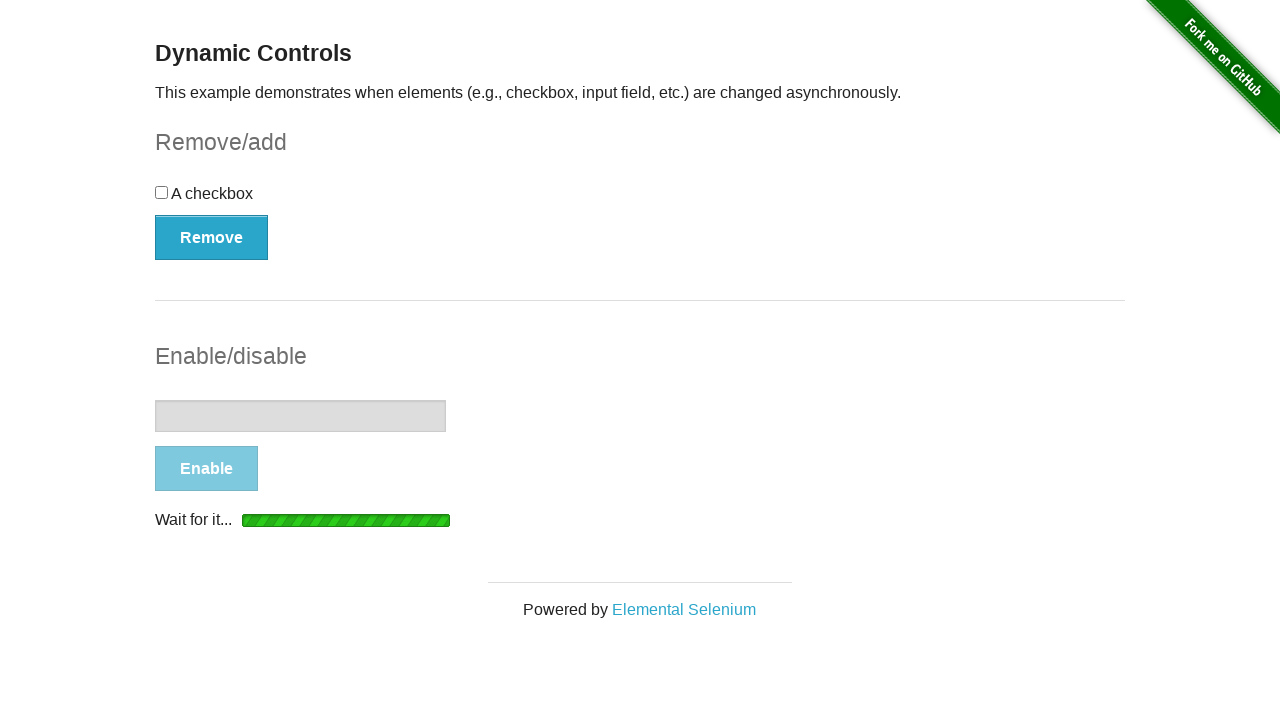

Waited for enabled message to appear
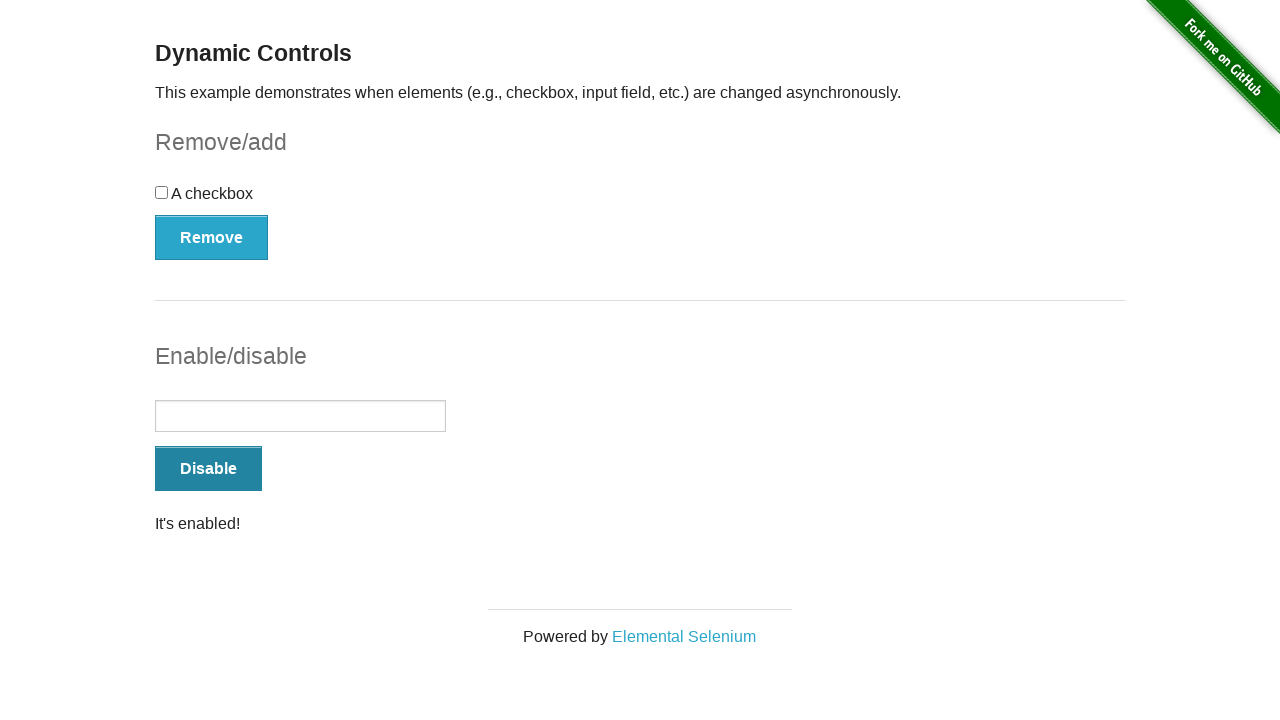

Verified that the text box is enabled
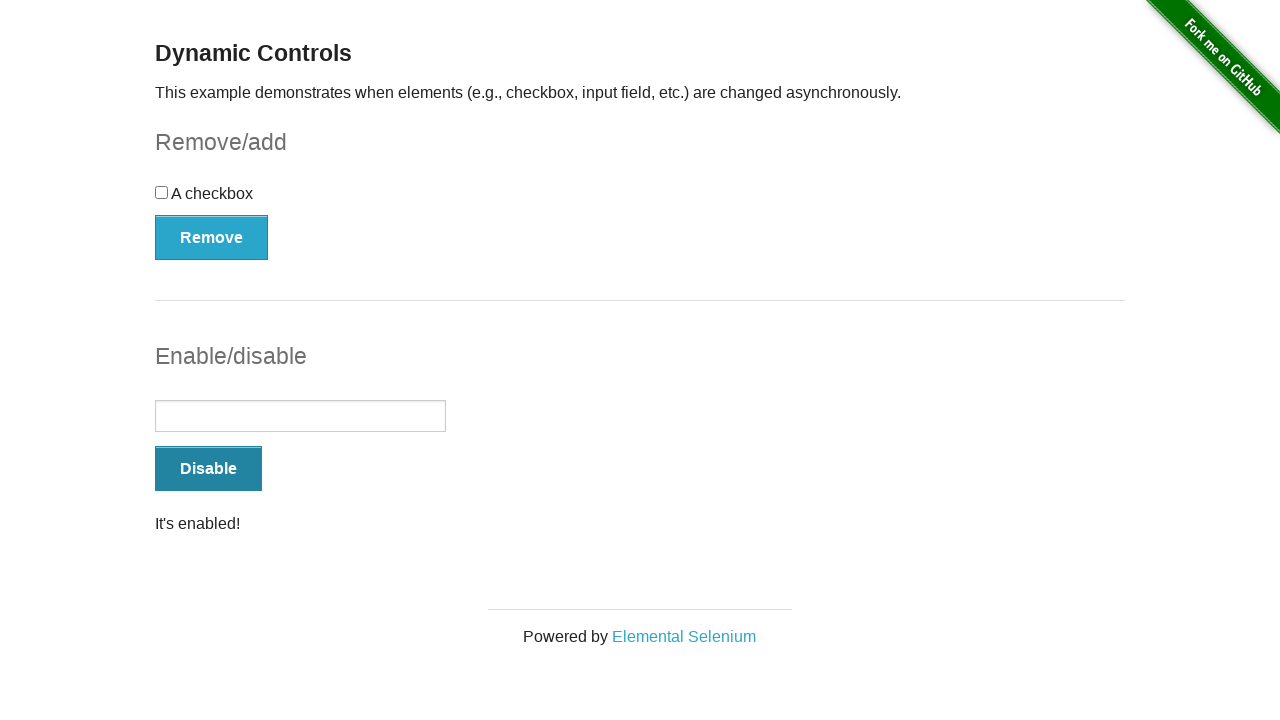

Clicked Disable button to disable the text box at (208, 469) on button:has-text('Disable')
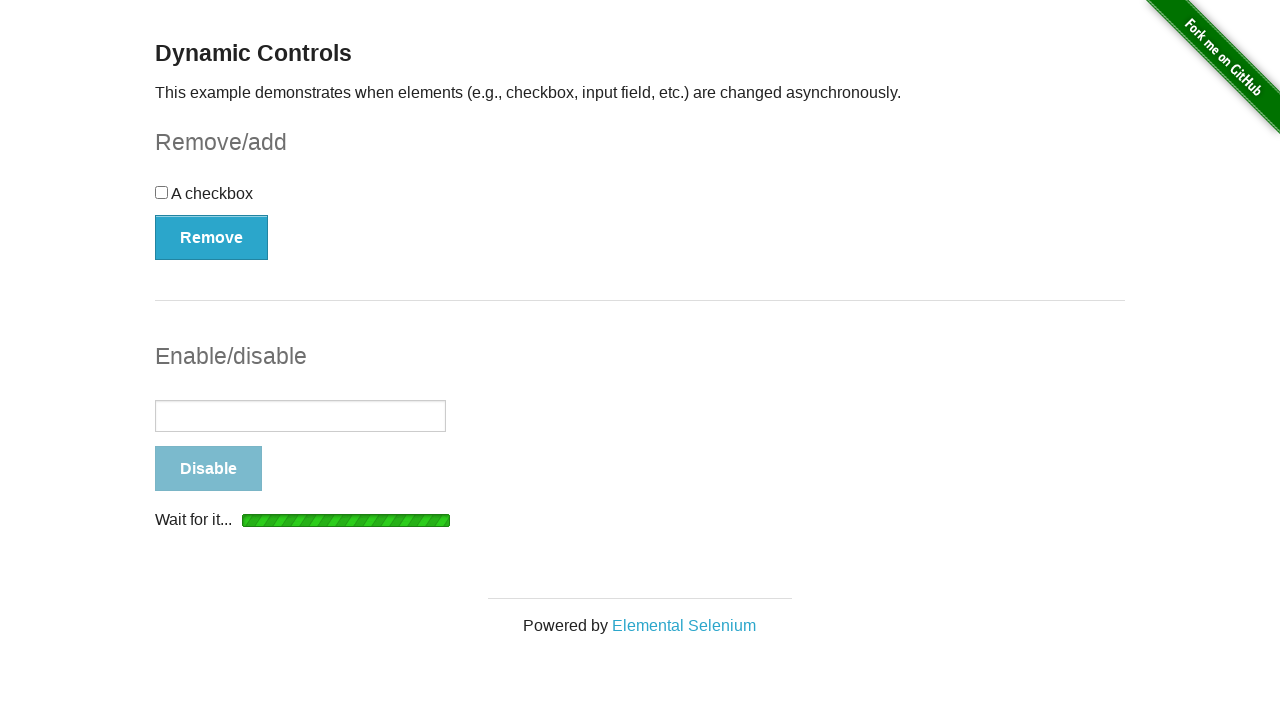

Waited for disabled message to appear
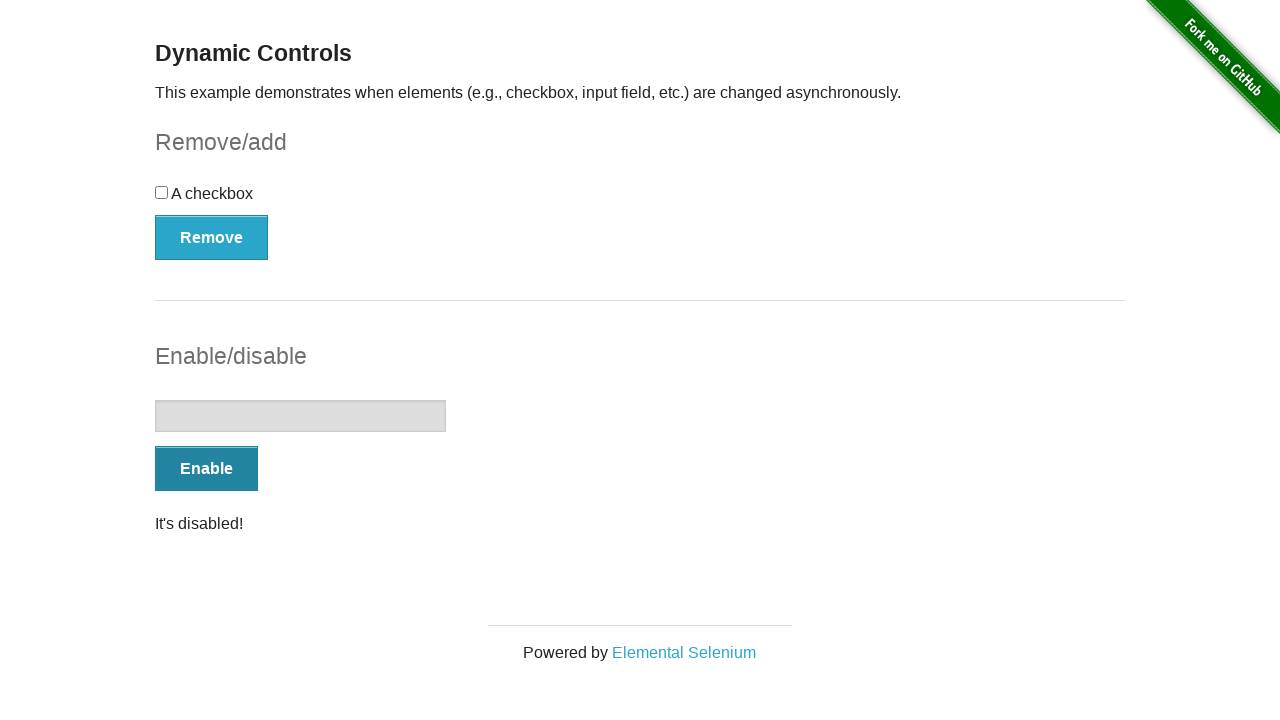

Verified that the text box is disabled
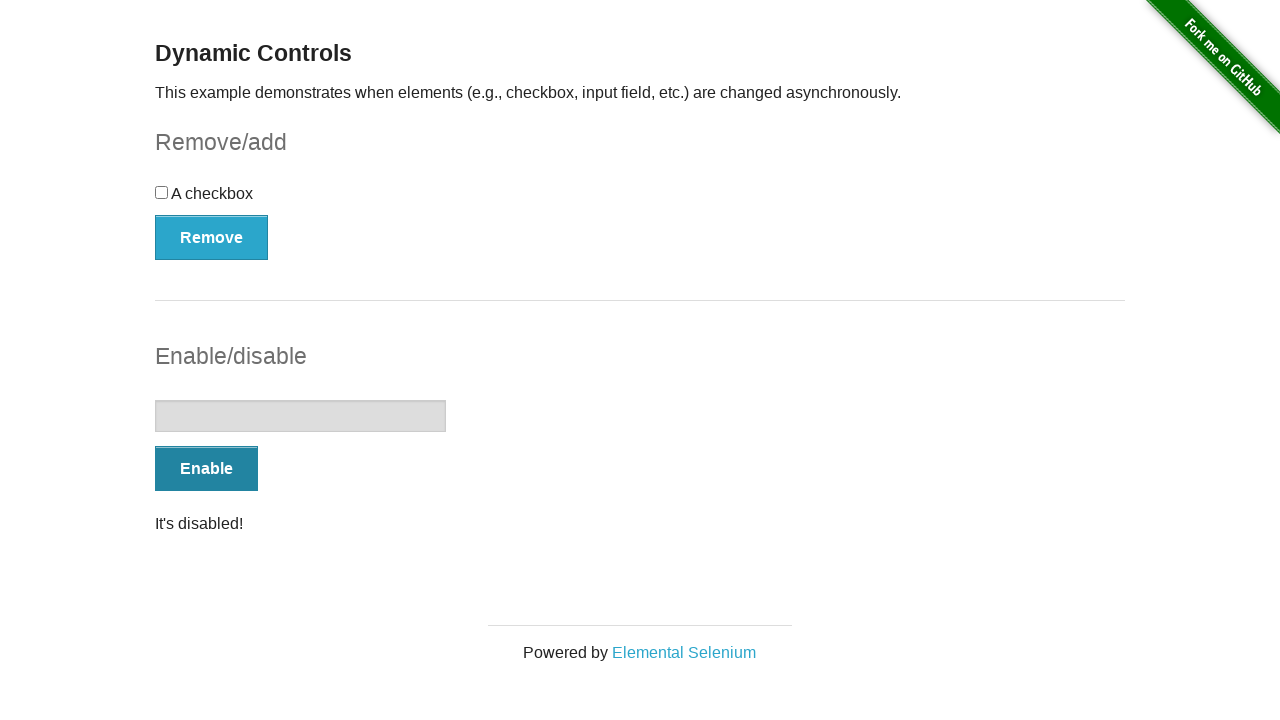

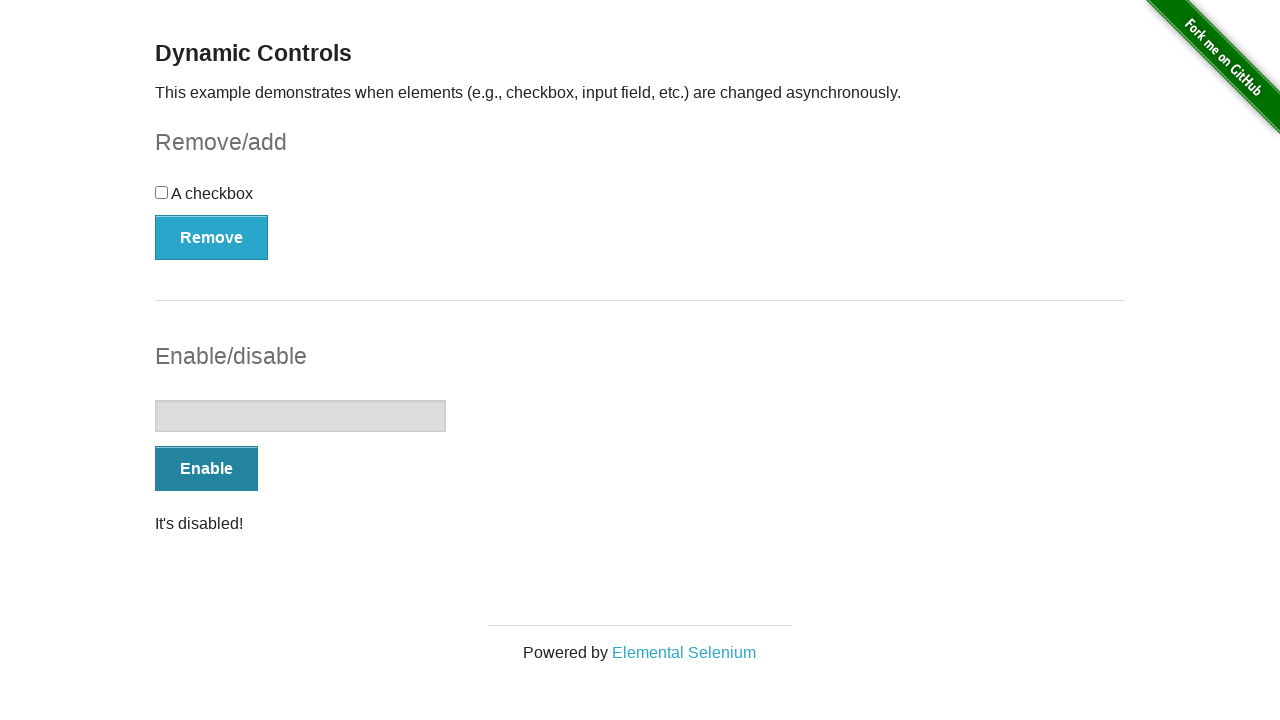